Tests clicking on a link that opens a popup window on the omayo test page

Starting URL: https://omayo.blogspot.com

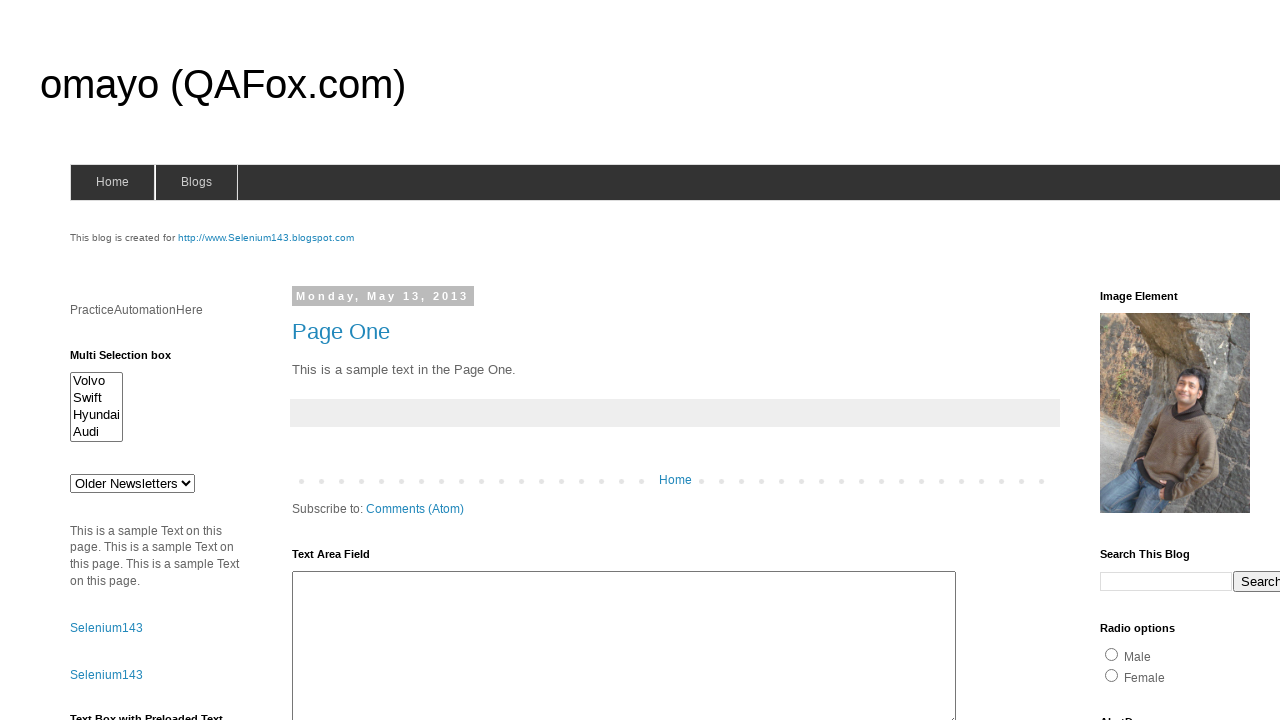

Clicked on link to open popup window at (132, 360) on text=Open a popup window
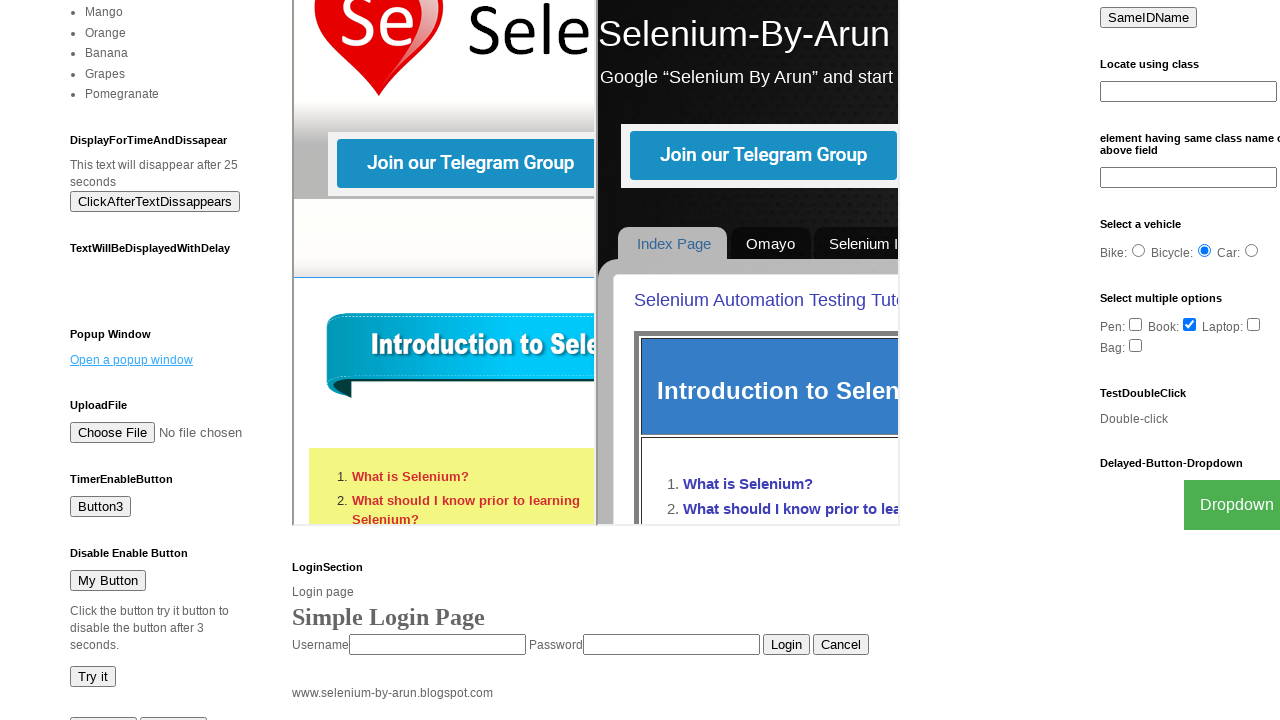

Waited for popup window to appear
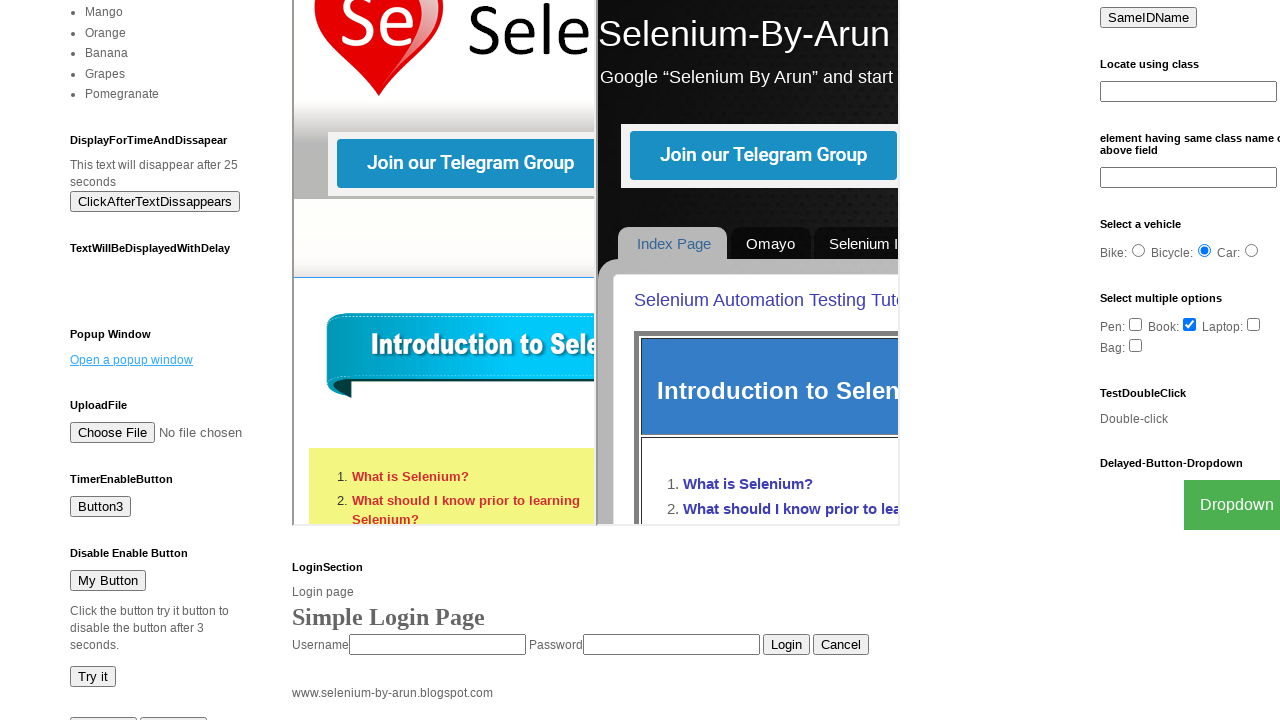

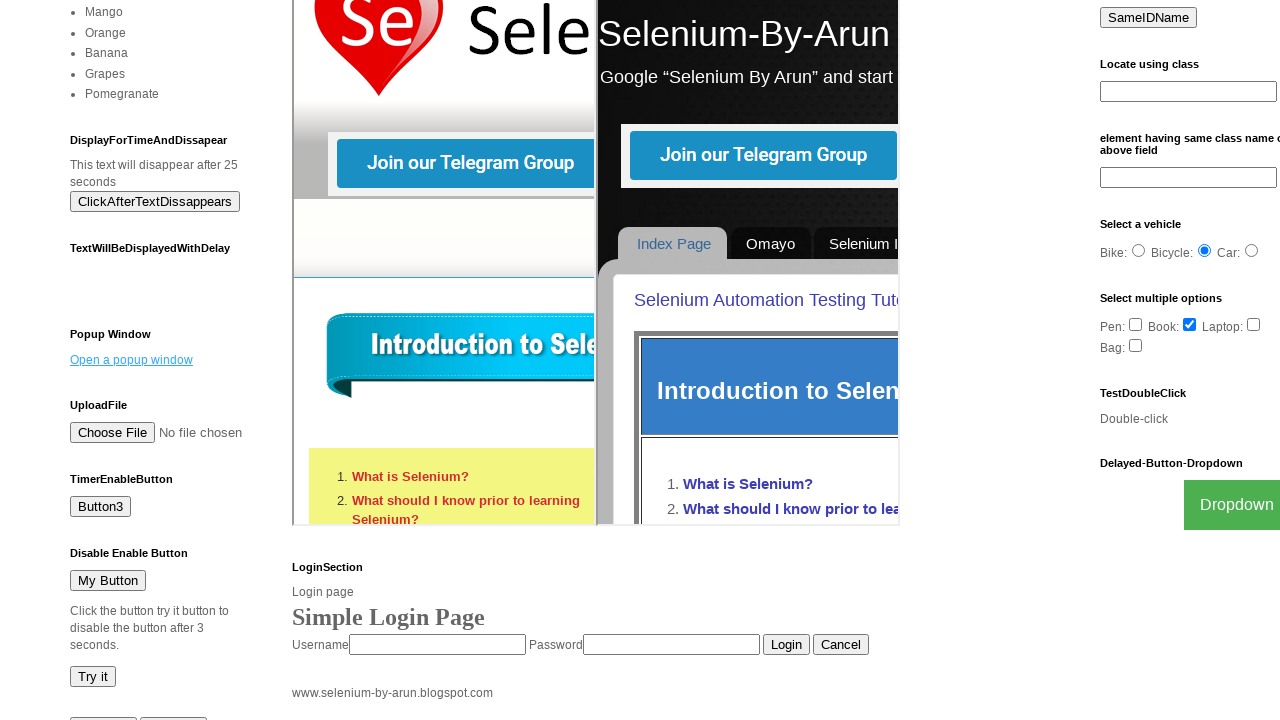